Tests drag and drop functionality by dragging an element and dropping it onto a target area

Starting URL: http://jqueryui.com/droppable/

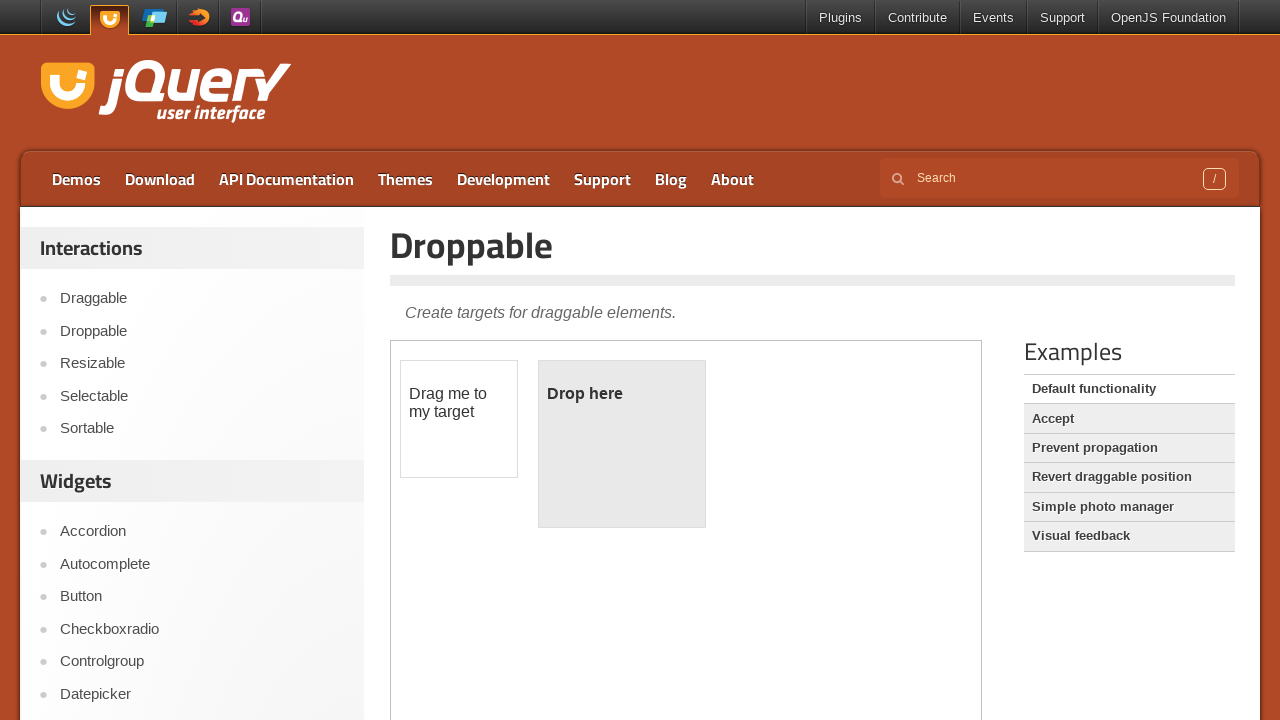

Located the iframe containing drag and drop elements
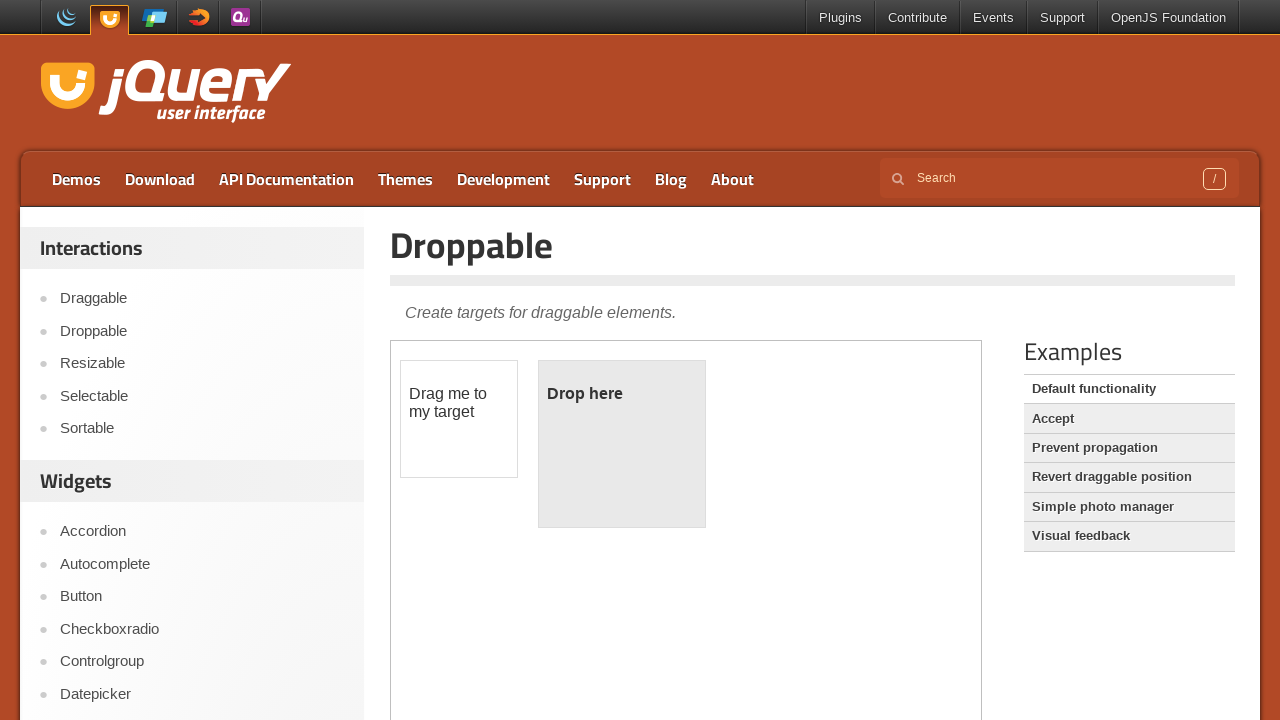

Located the draggable element with id 'draggable'
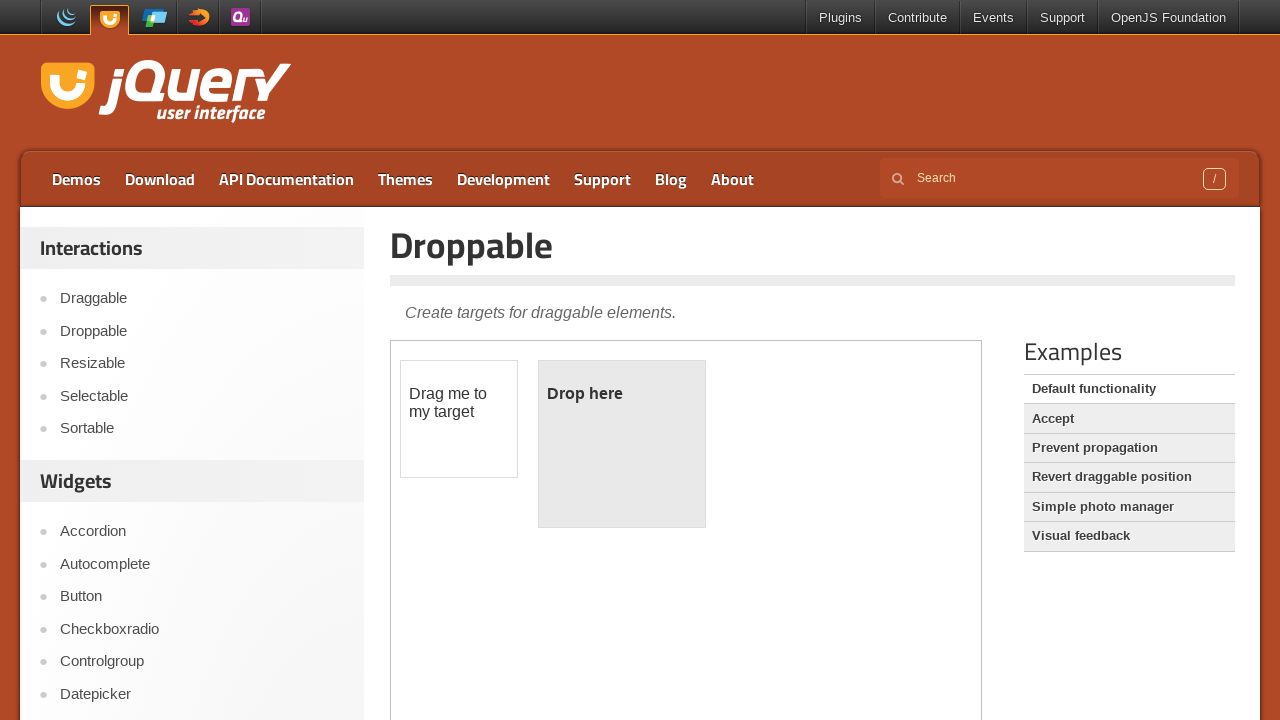

Located the droppable target element with id 'droppable'
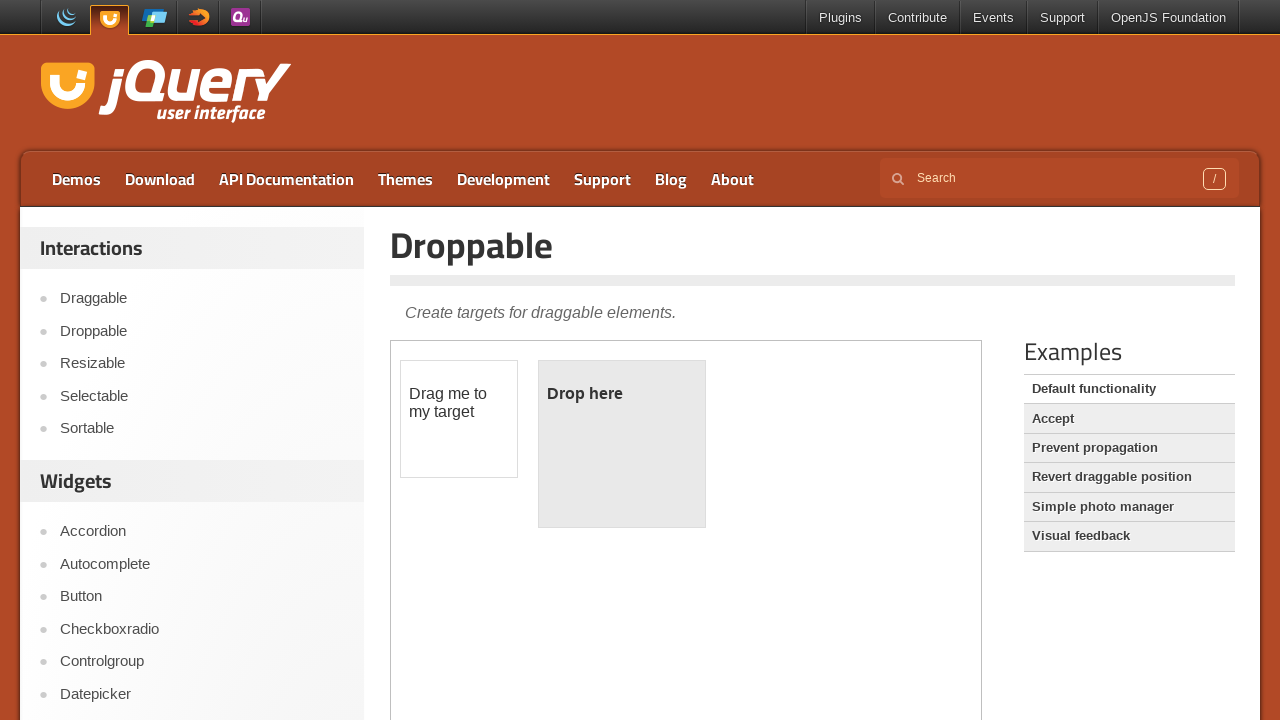

Dragged the draggable element onto the droppable target area at (622, 444)
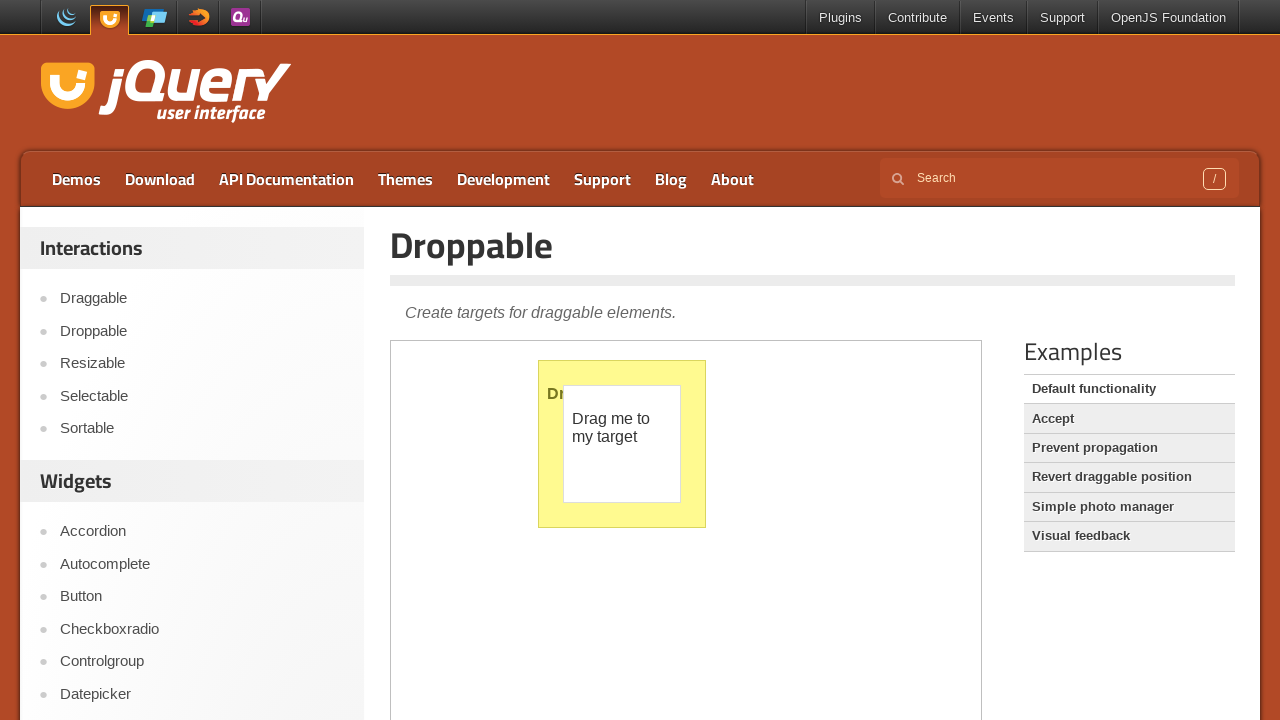

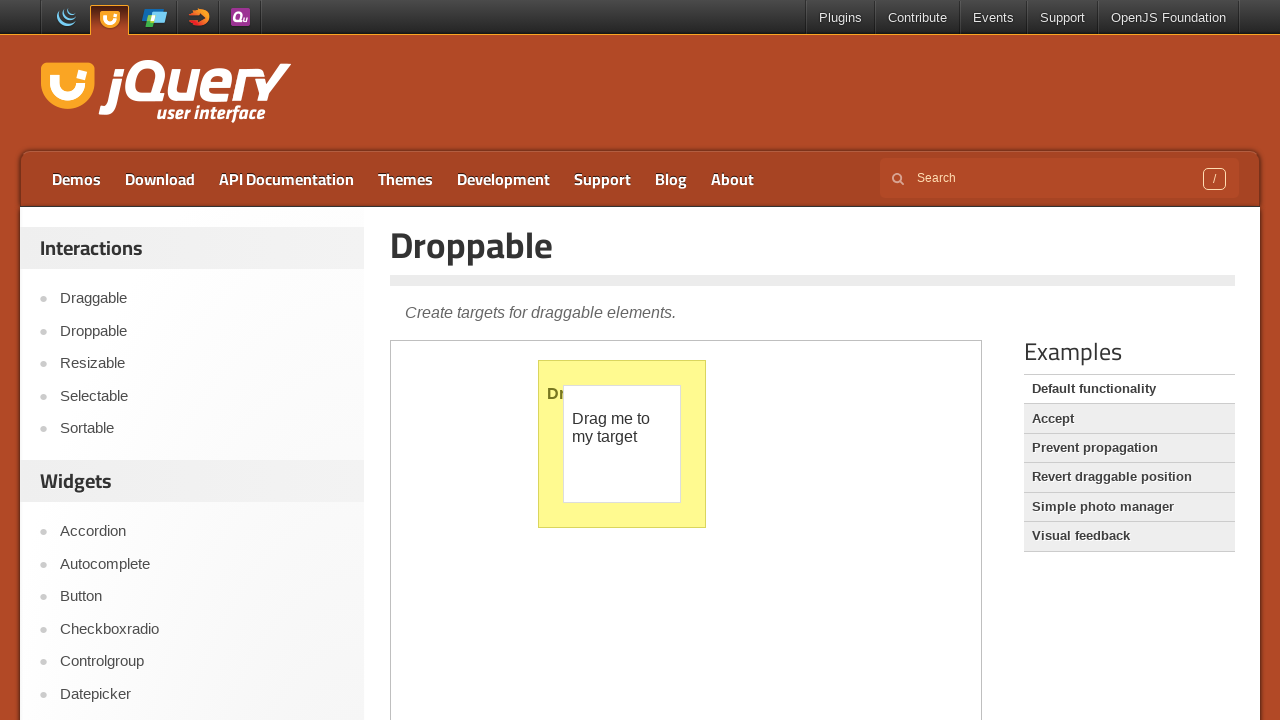